Navigates to the OrangeHRM login page and verifies that a Facebook social media icon is displayed on the page

Starting URL: https://opensource-demo.orangehrmlive.com/

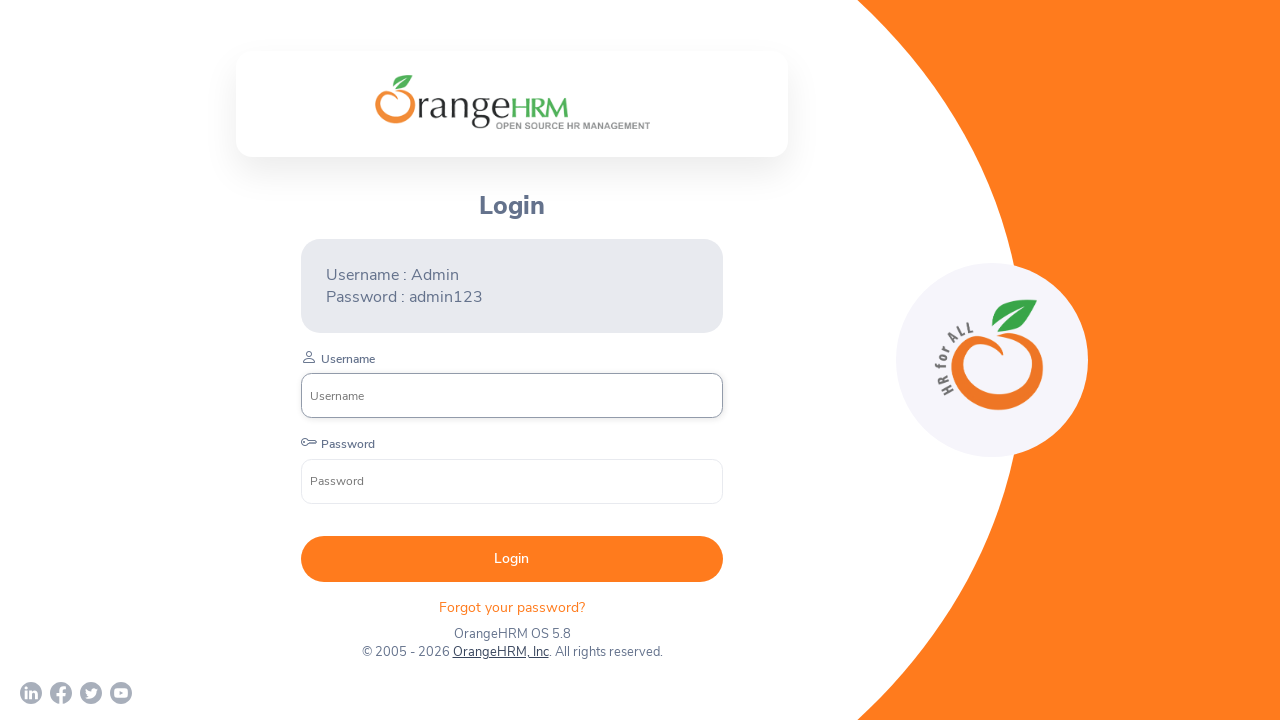

Waited for Facebook social media icon to load on OrangeHRM login page
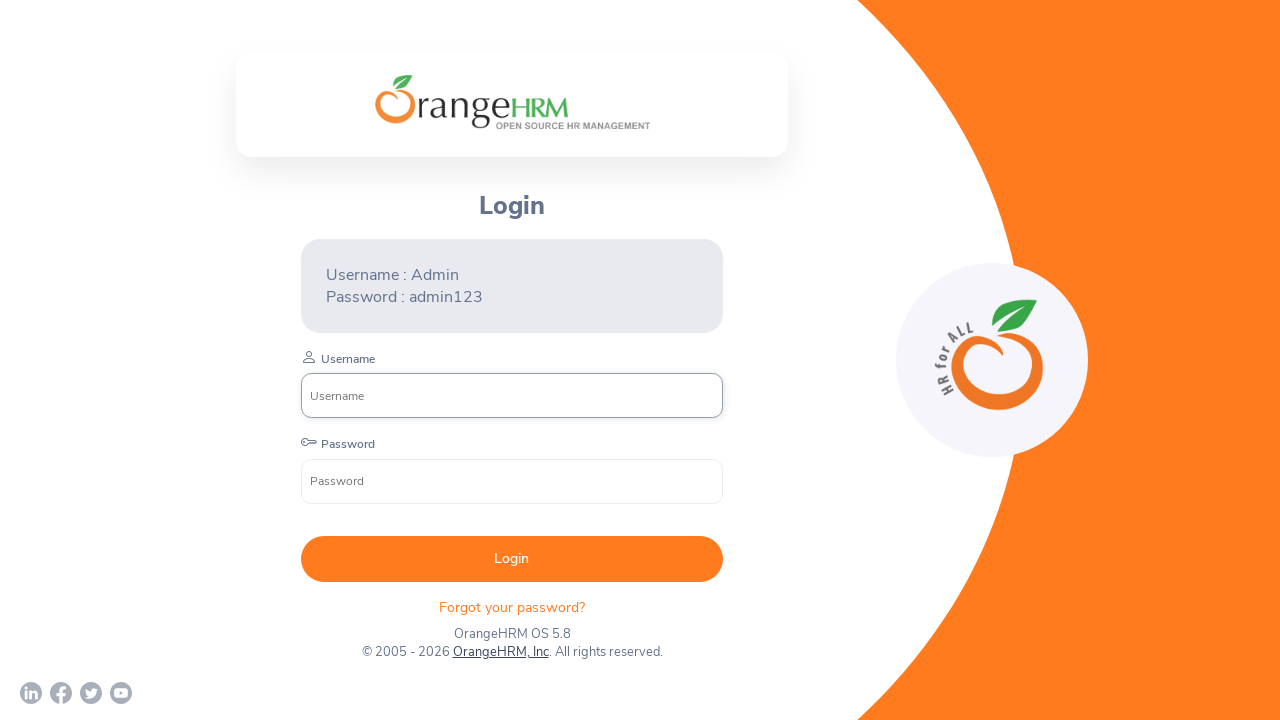

Navigated to OrangeHRM login page
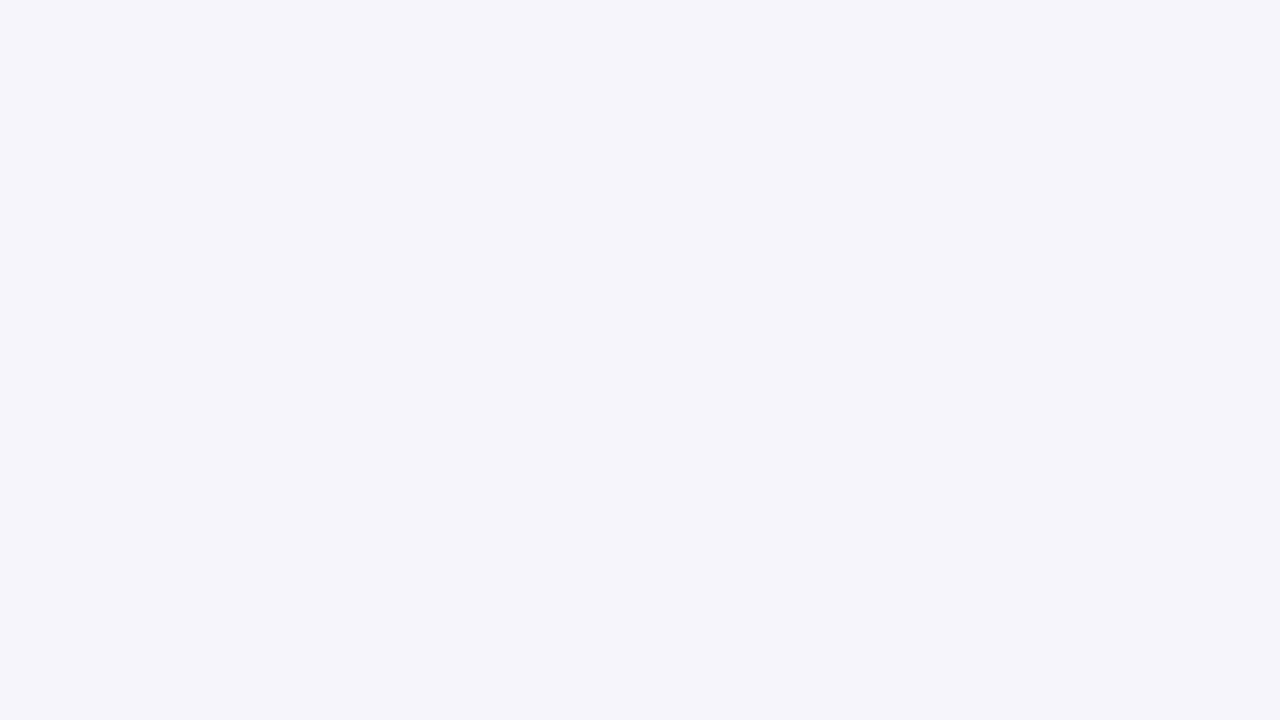

Verified Facebook icon is visible on login page
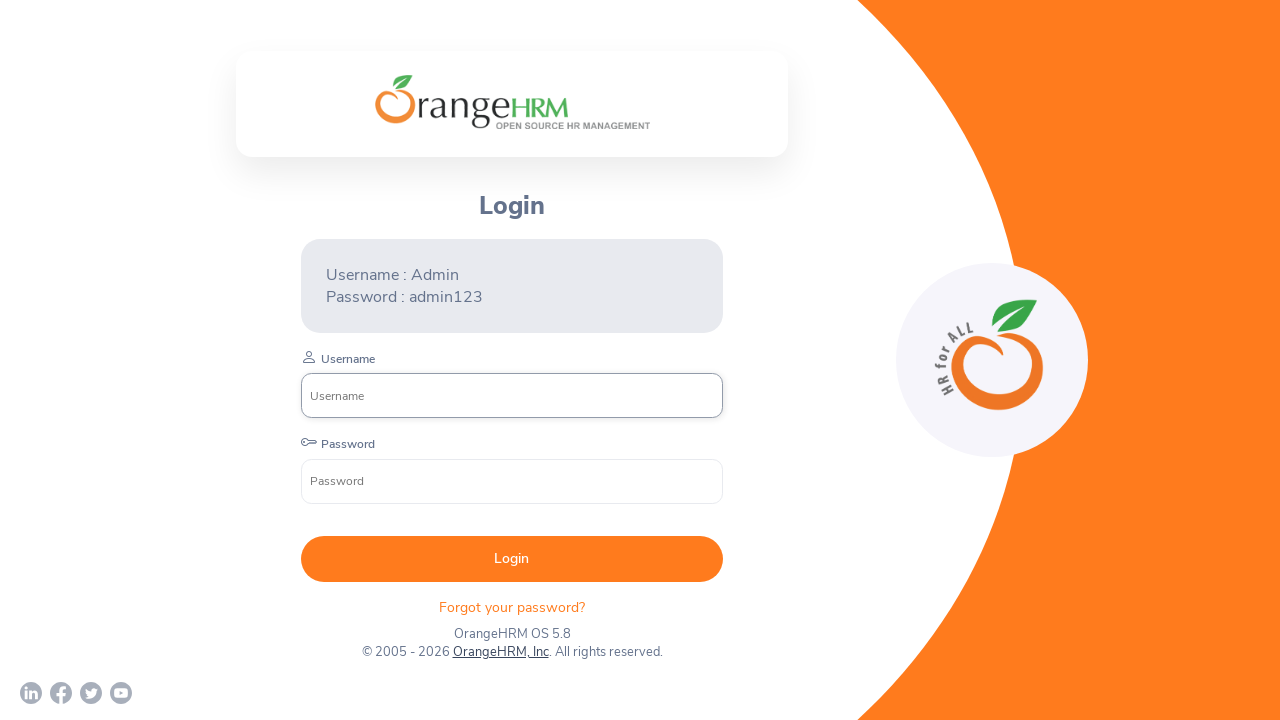

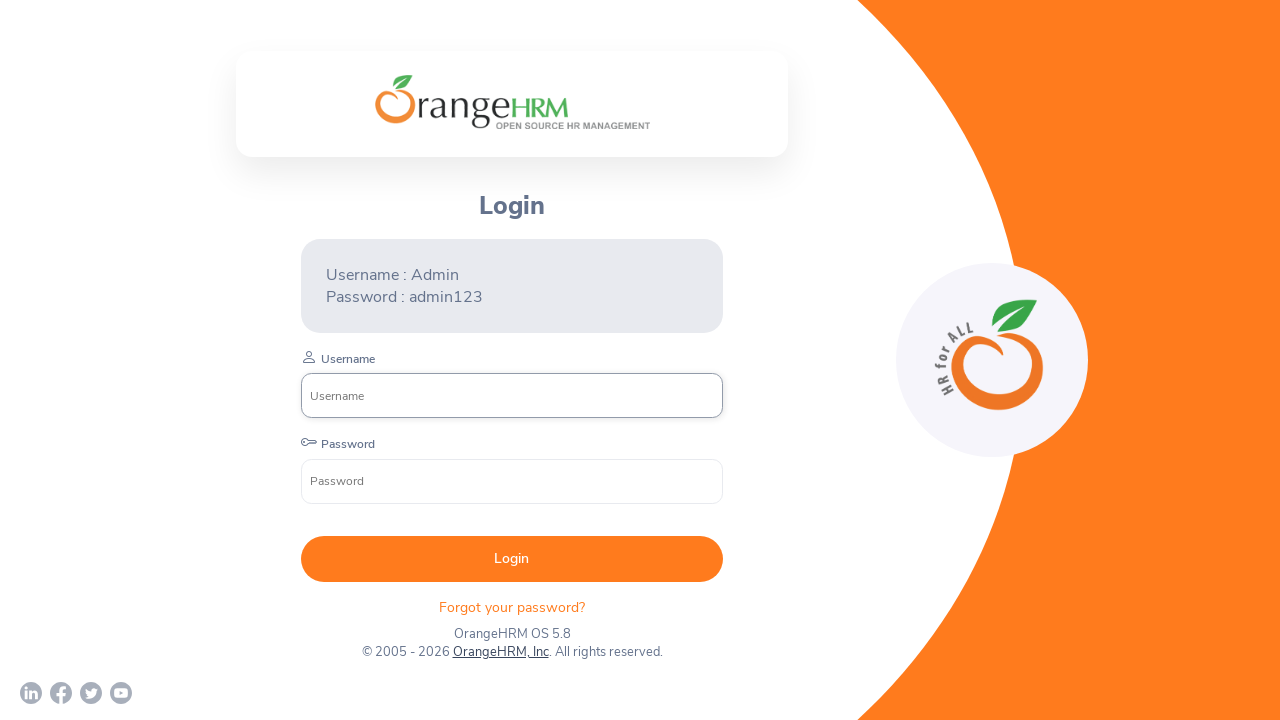